Tests registration form validation with empty data - verifies all required field error messages appear when submitting an empty form

Starting URL: https://alada.vn/tai-khoan/dang-ky.html

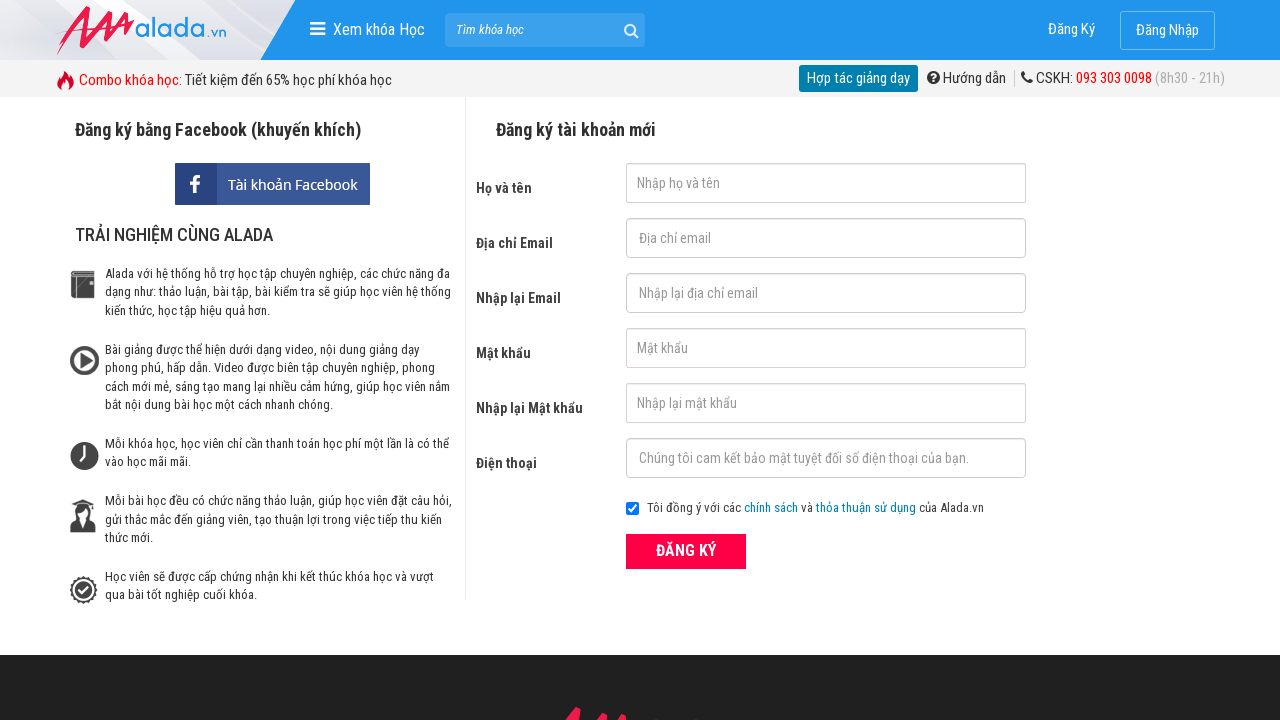

Navigated to registration form page
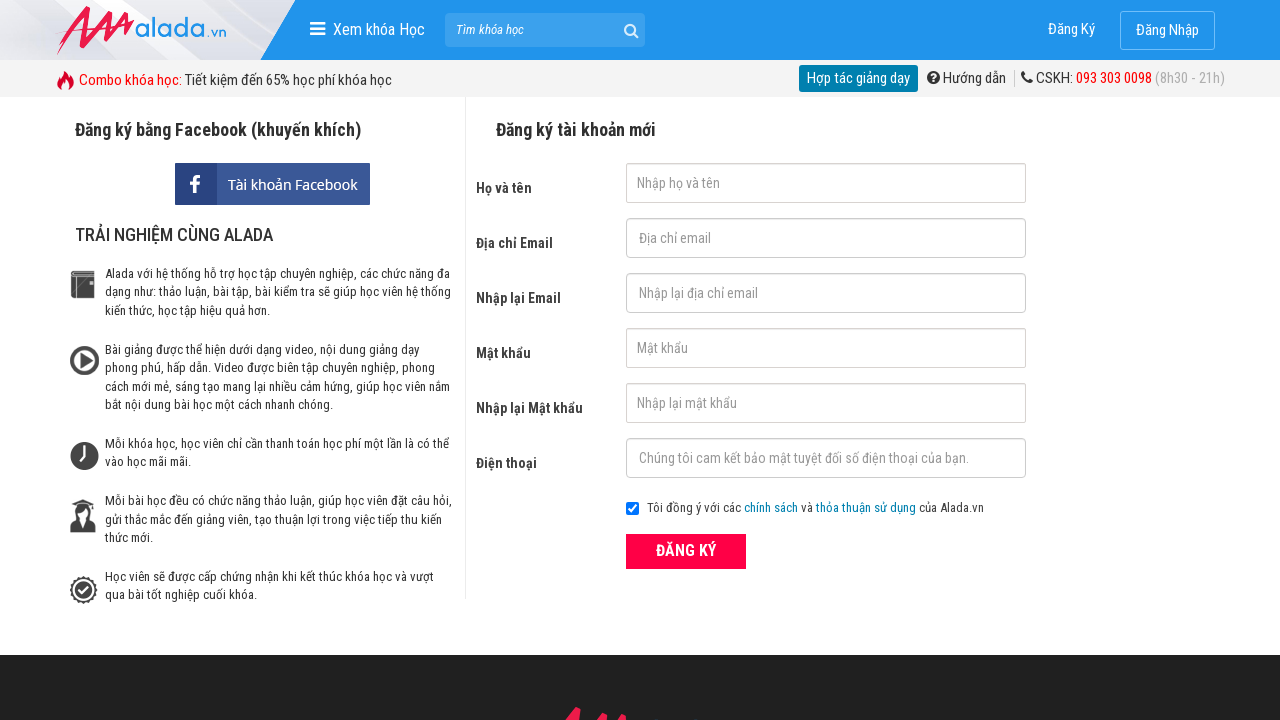

Clicked ĐĂNG KÝ (Register) button without filling any fields at (686, 551) on xpath=//div[@class='form frmRegister']//button[text()='ĐĂNG KÝ']
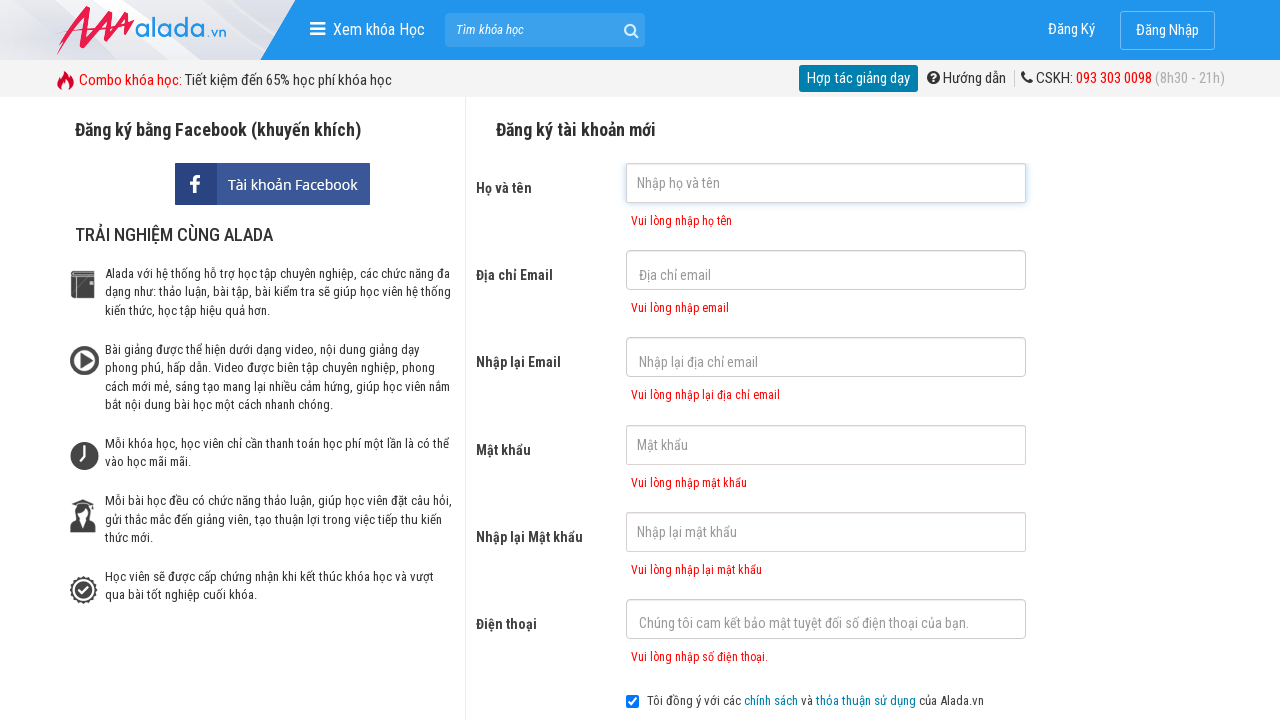

First name error message appeared
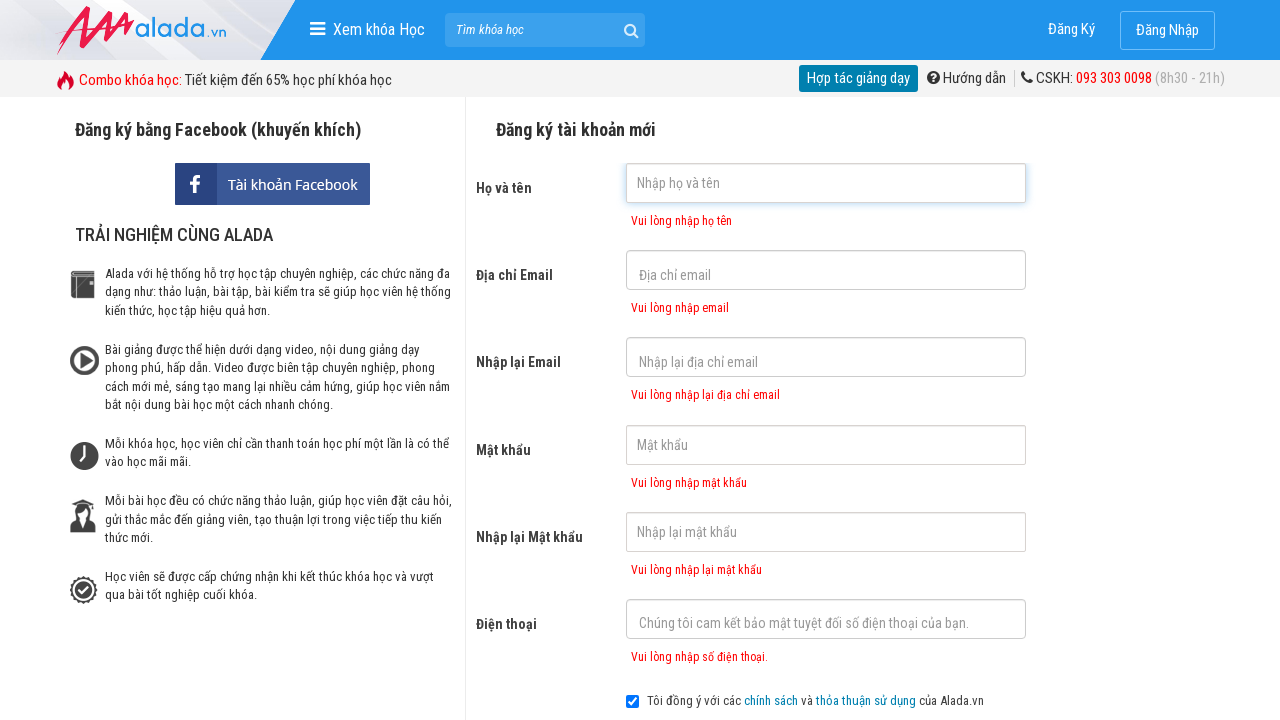

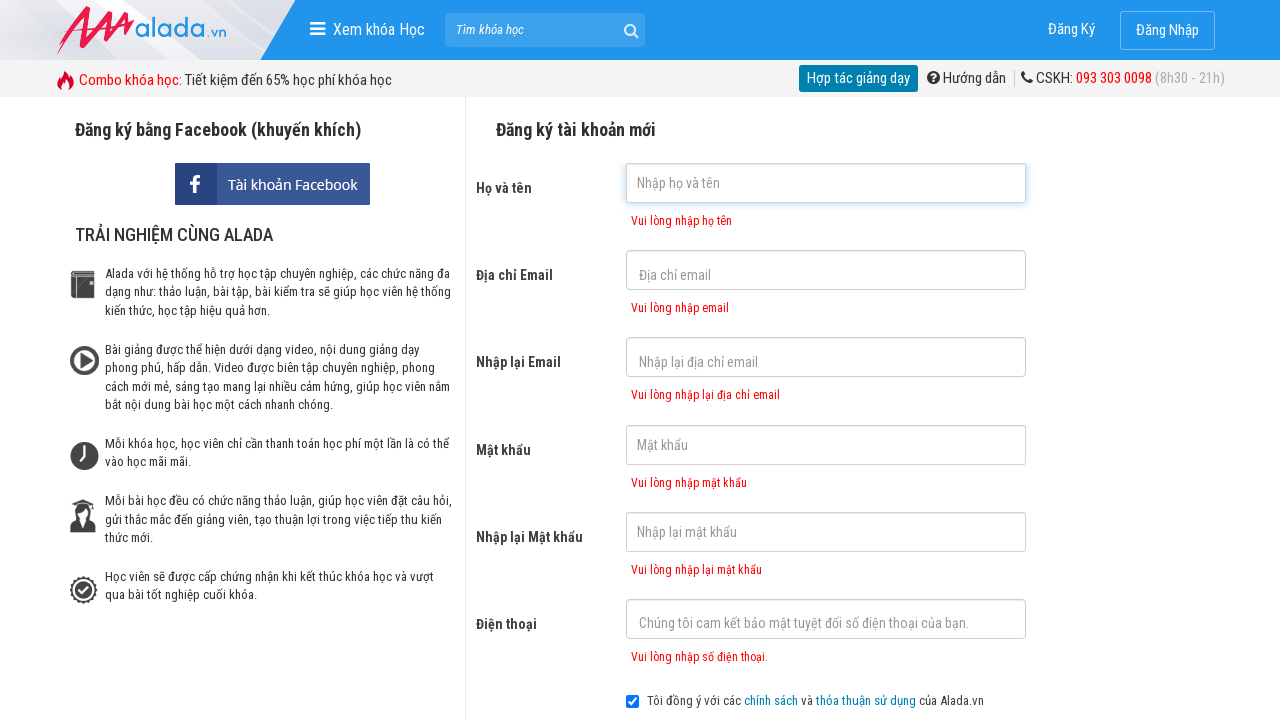